Tests the Add Element functionality by clicking the "Add Element" button five times and verifying that Delete buttons are created dynamically on the page.

Starting URL: http://the-internet.herokuapp.com/add_remove_elements/

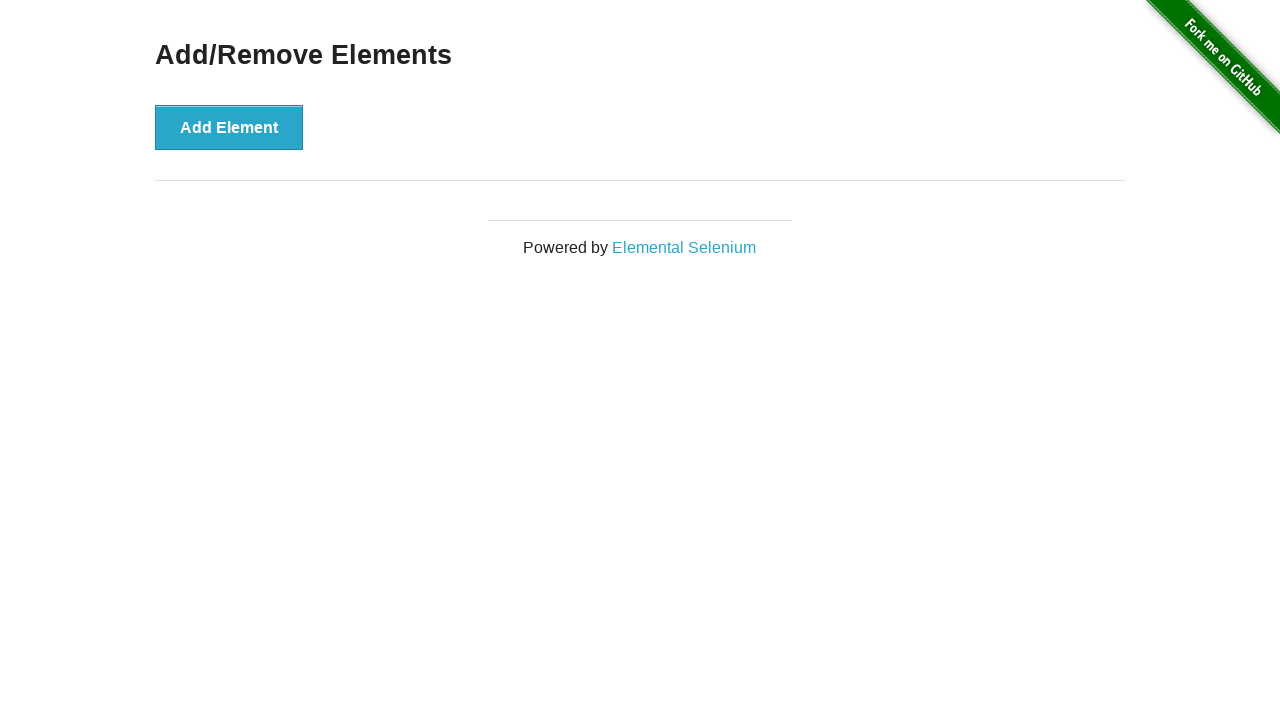

Navigated to Add/Remove Elements page
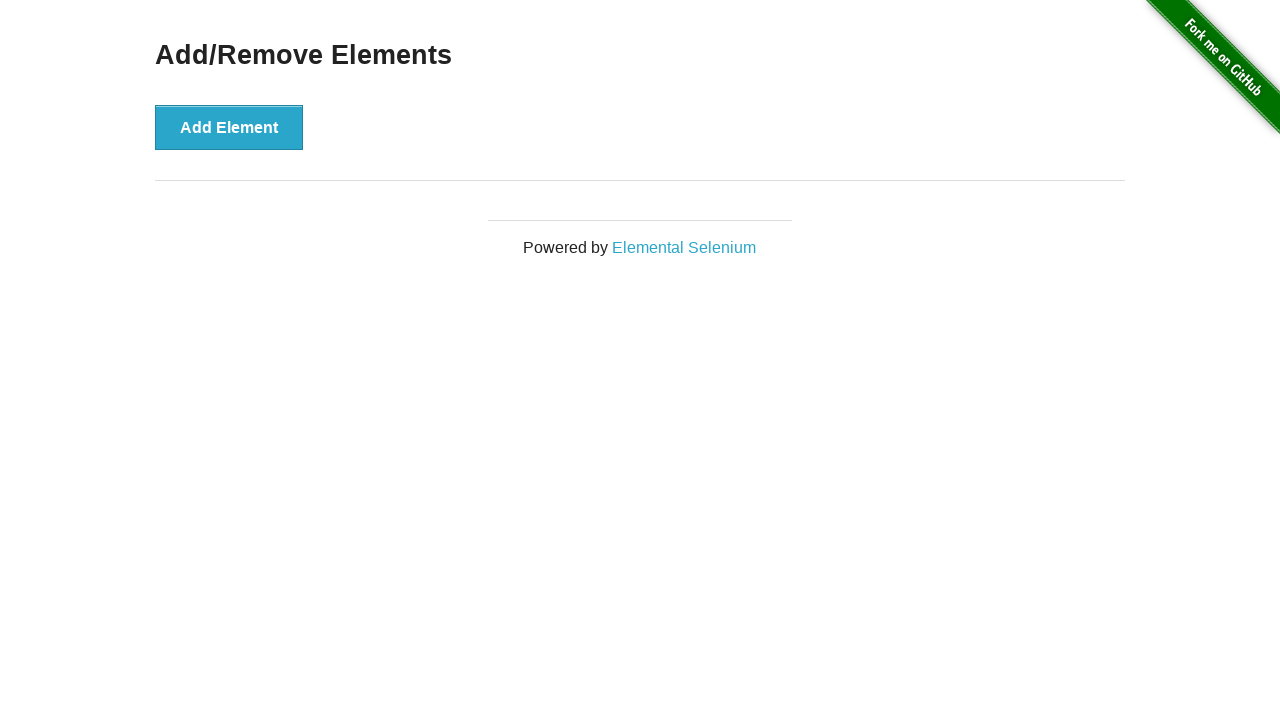

Clicked 'Add Element' button at (229, 127) on button[onclick='addElement()']
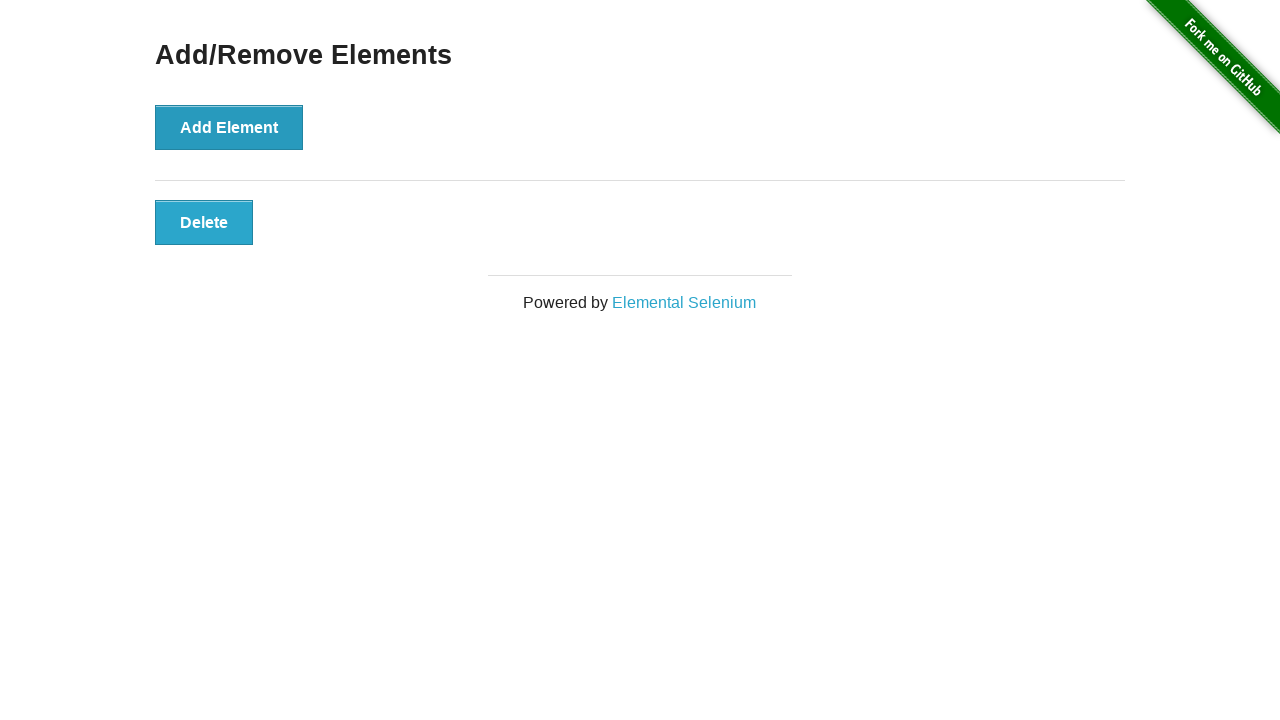

Clicked 'Add Element' button at (229, 127) on button[onclick='addElement()']
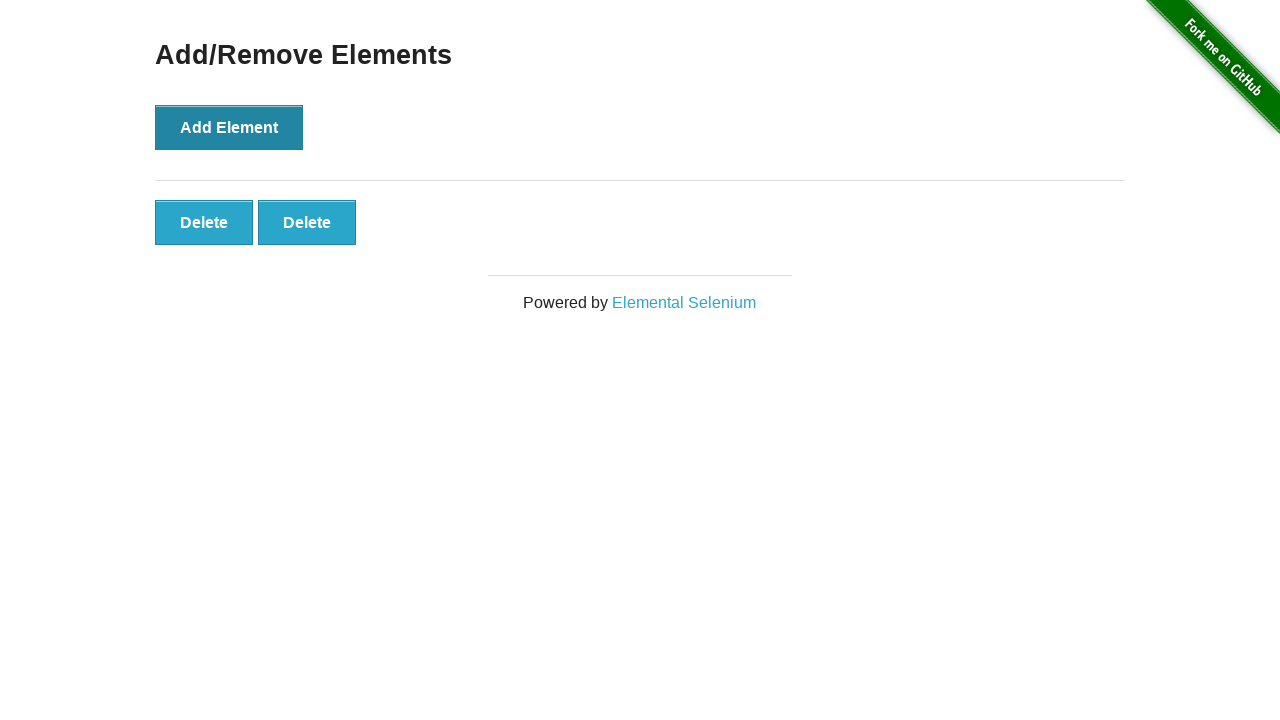

Clicked 'Add Element' button at (229, 127) on button[onclick='addElement()']
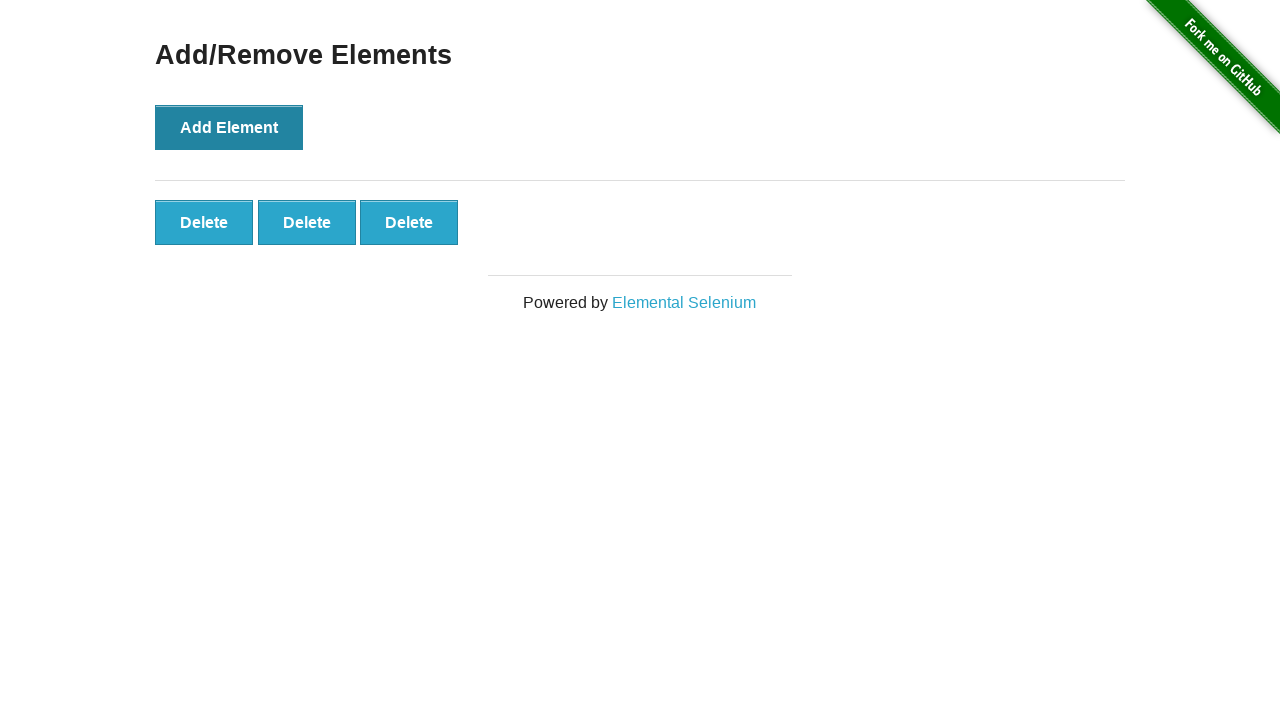

Clicked 'Add Element' button at (229, 127) on button[onclick='addElement()']
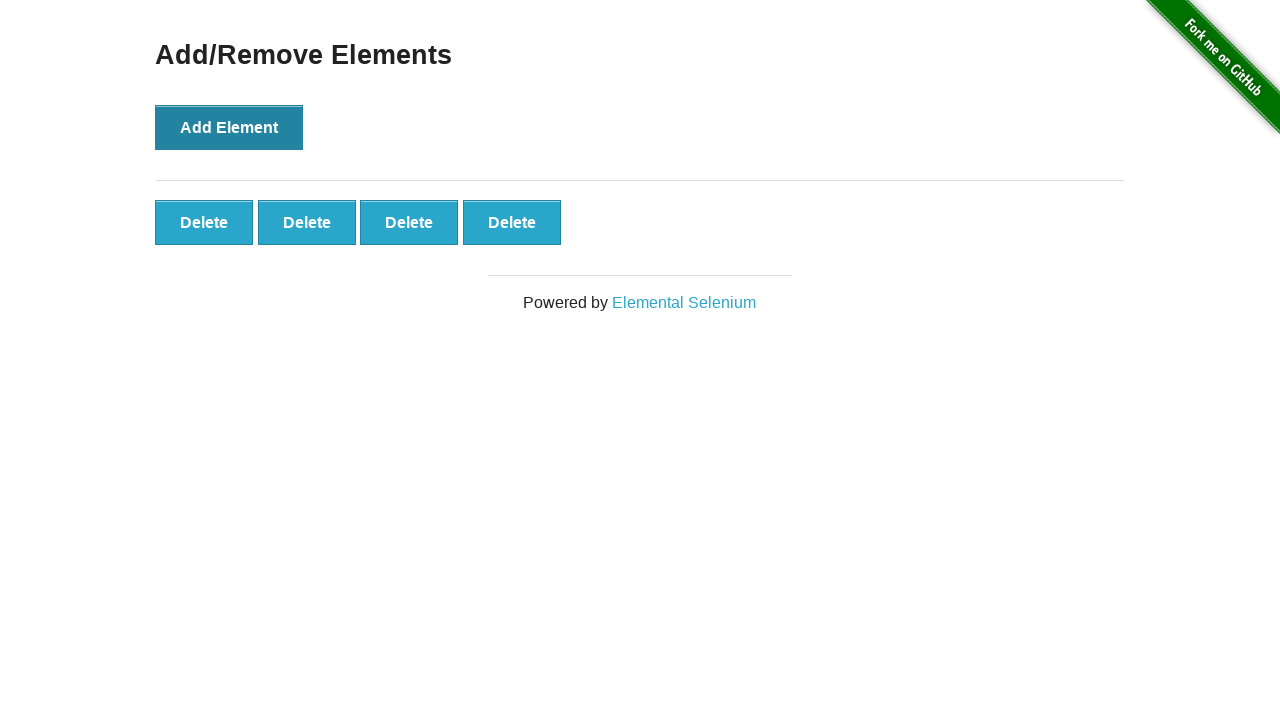

Clicked 'Add Element' button at (229, 127) on button[onclick='addElement()']
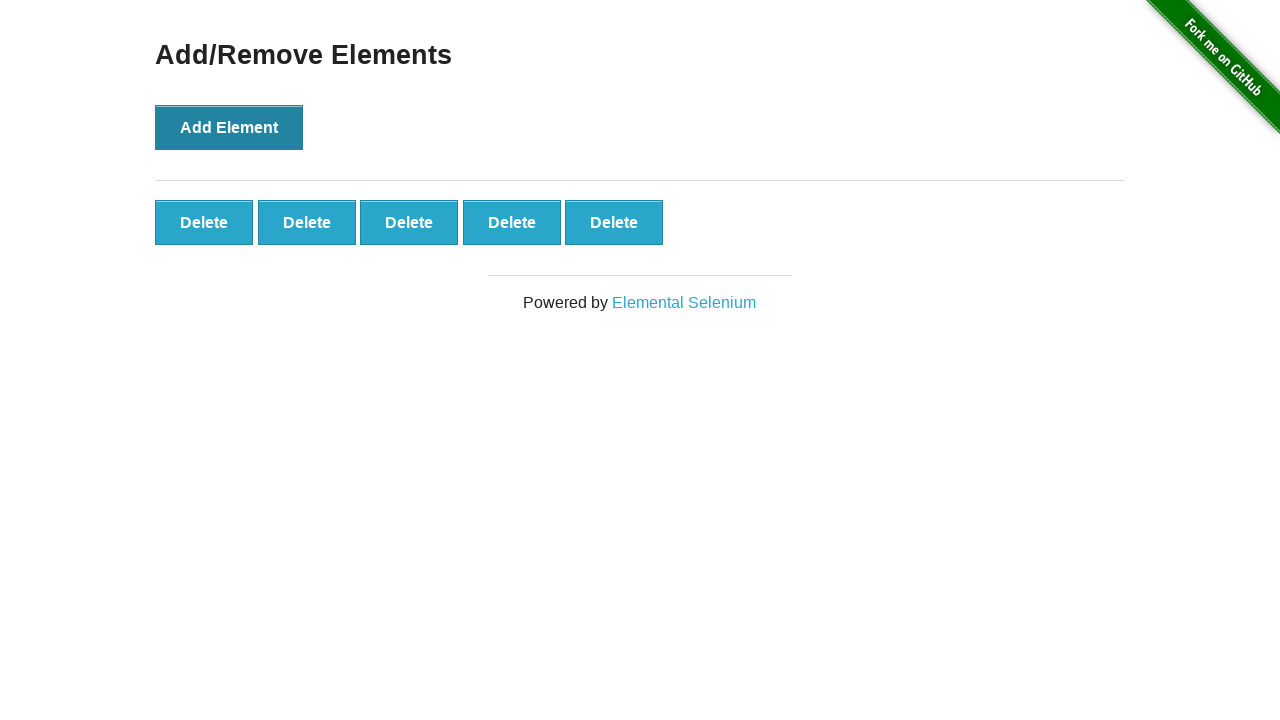

Verified Delete buttons were created dynamically on the page
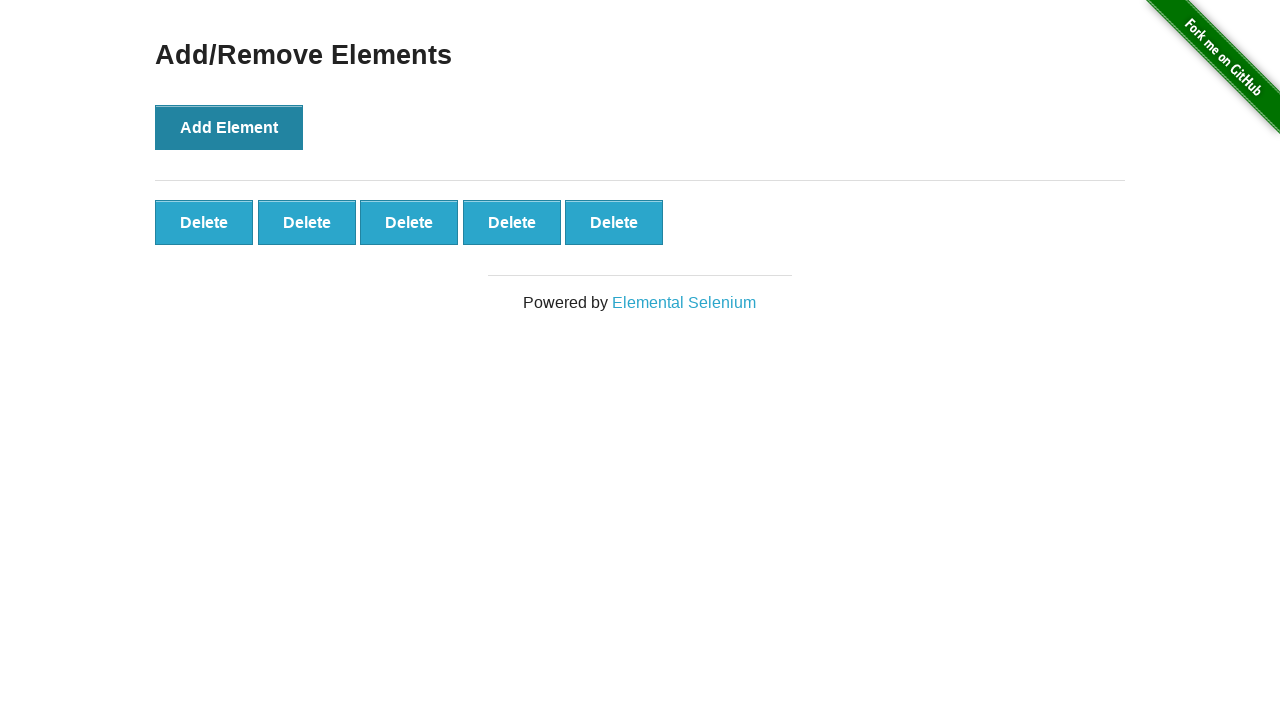

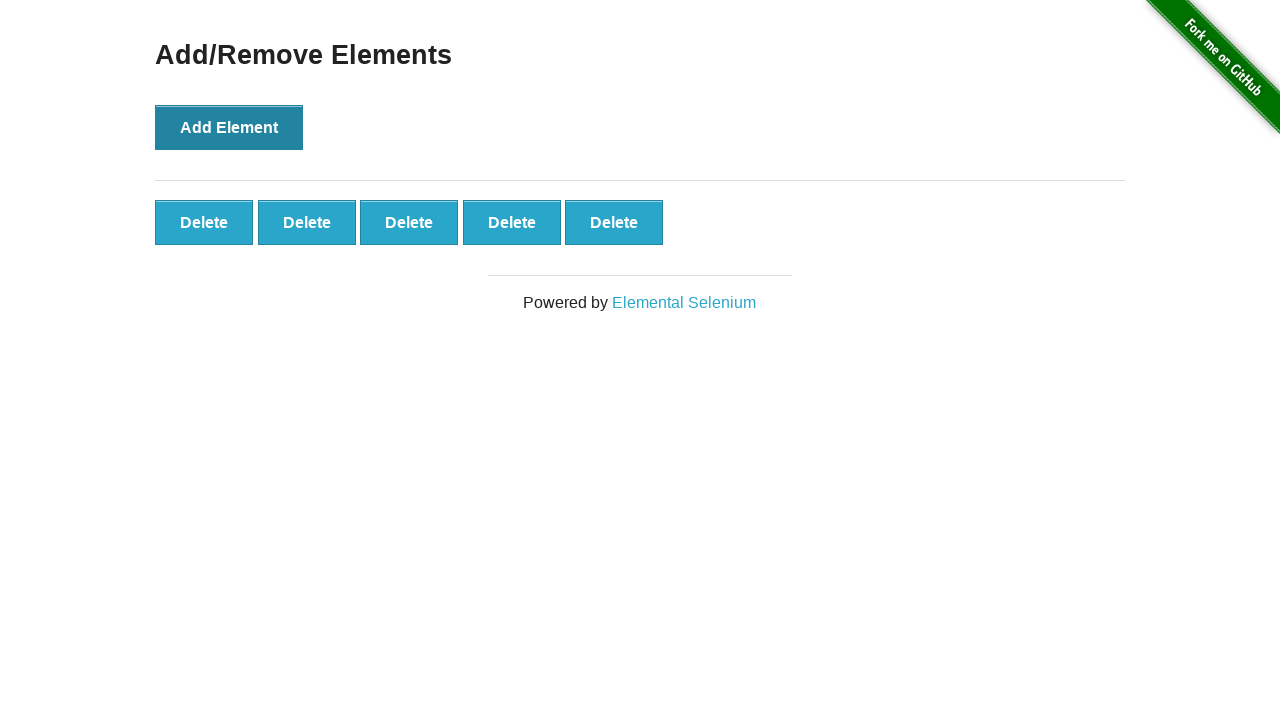